Tests that the GoDaddy homepage loads correctly by verifying the URL

Starting URL: https://www.godaddy.com/

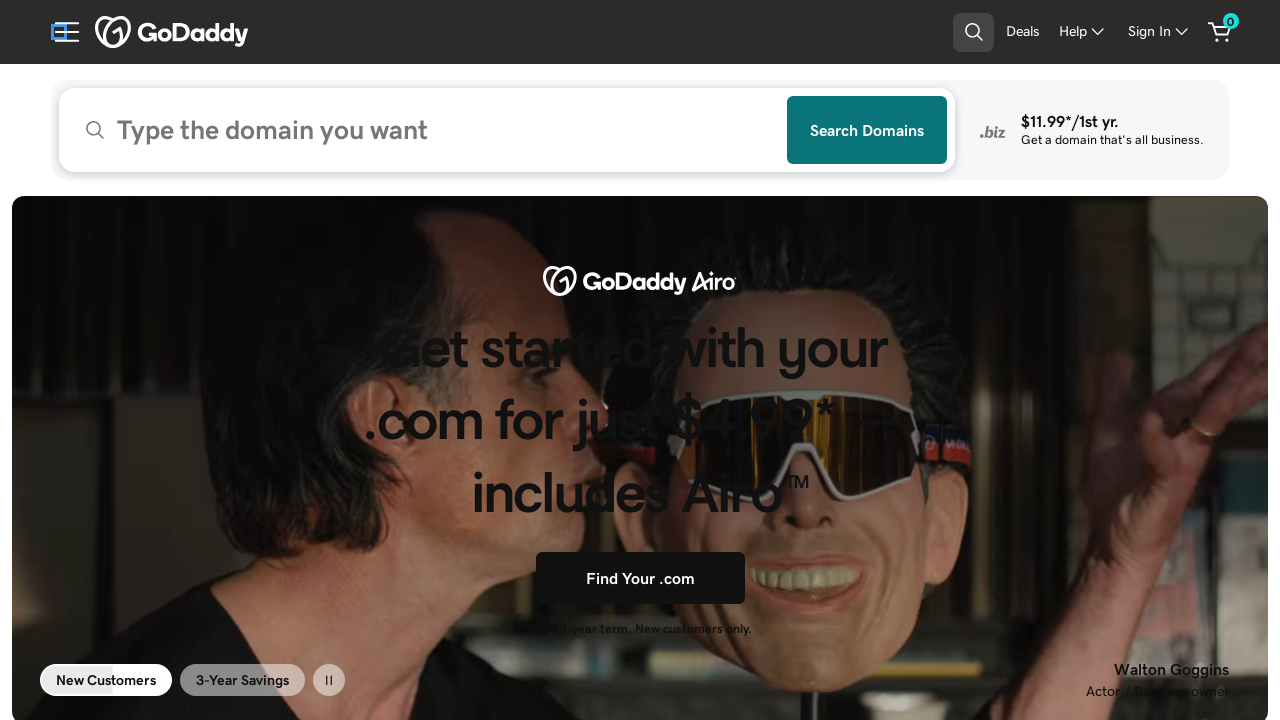

Waited for GoDaddy homepage to load (domcontentloaded)
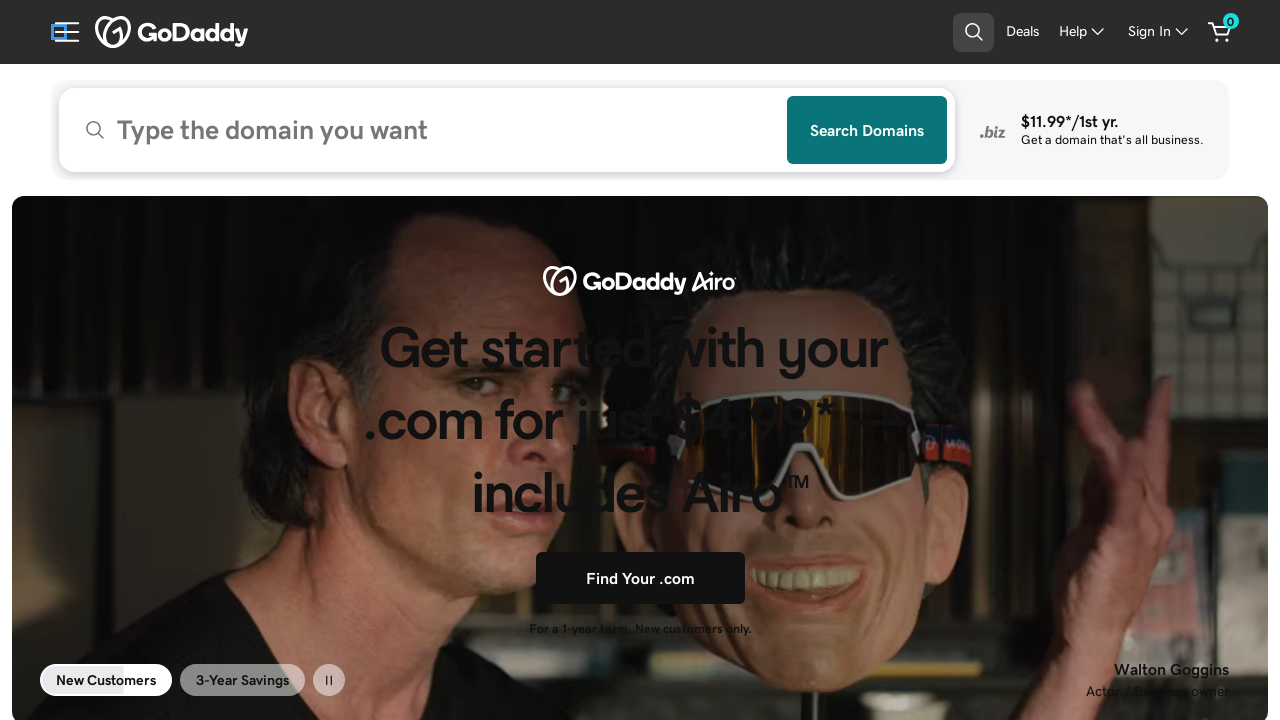

Verified that the current URL is https://www.godaddy.com/
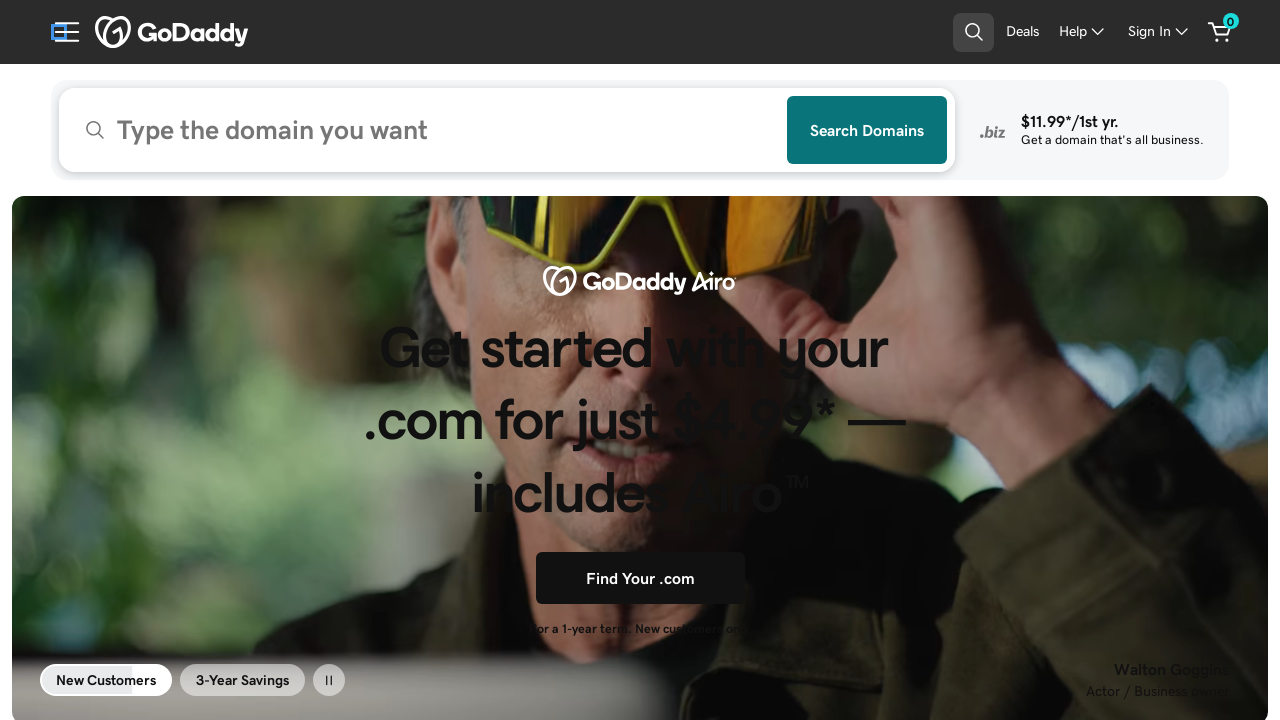

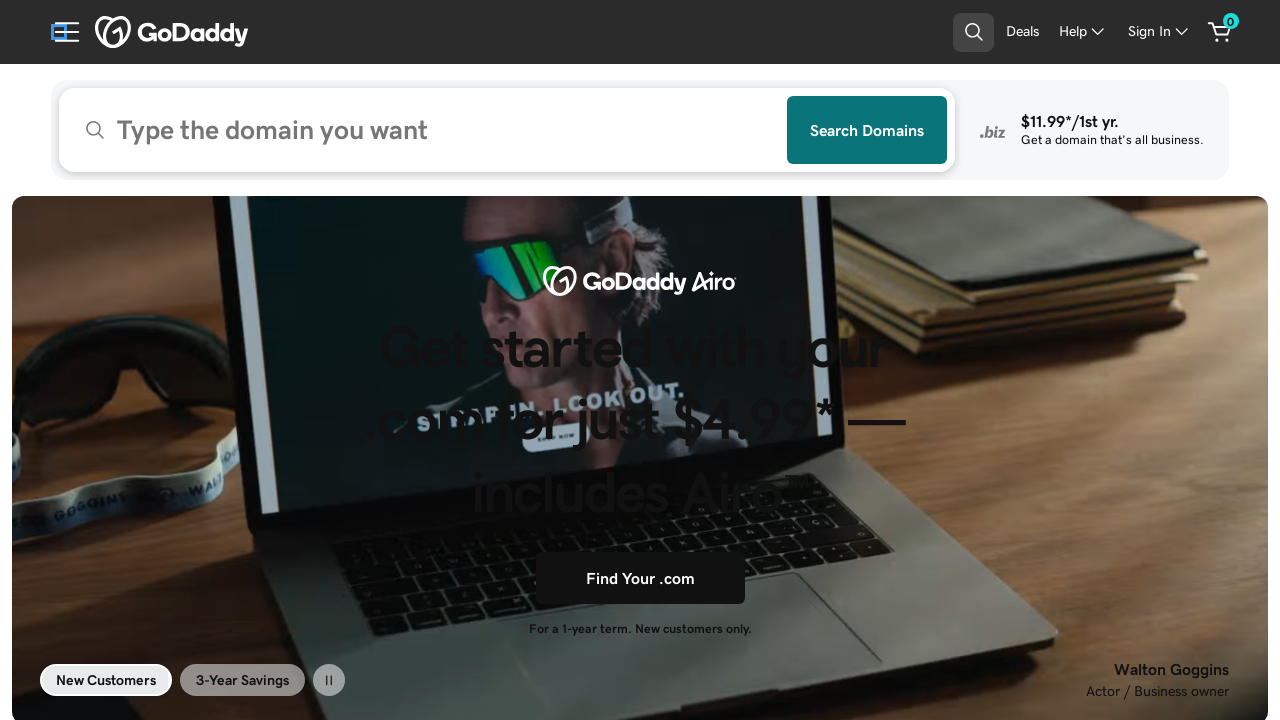